Tests dynamic loading by clicking a start button and waiting for content to appear

Starting URL: http://the-internet.herokuapp.com/dynamic_loading/2

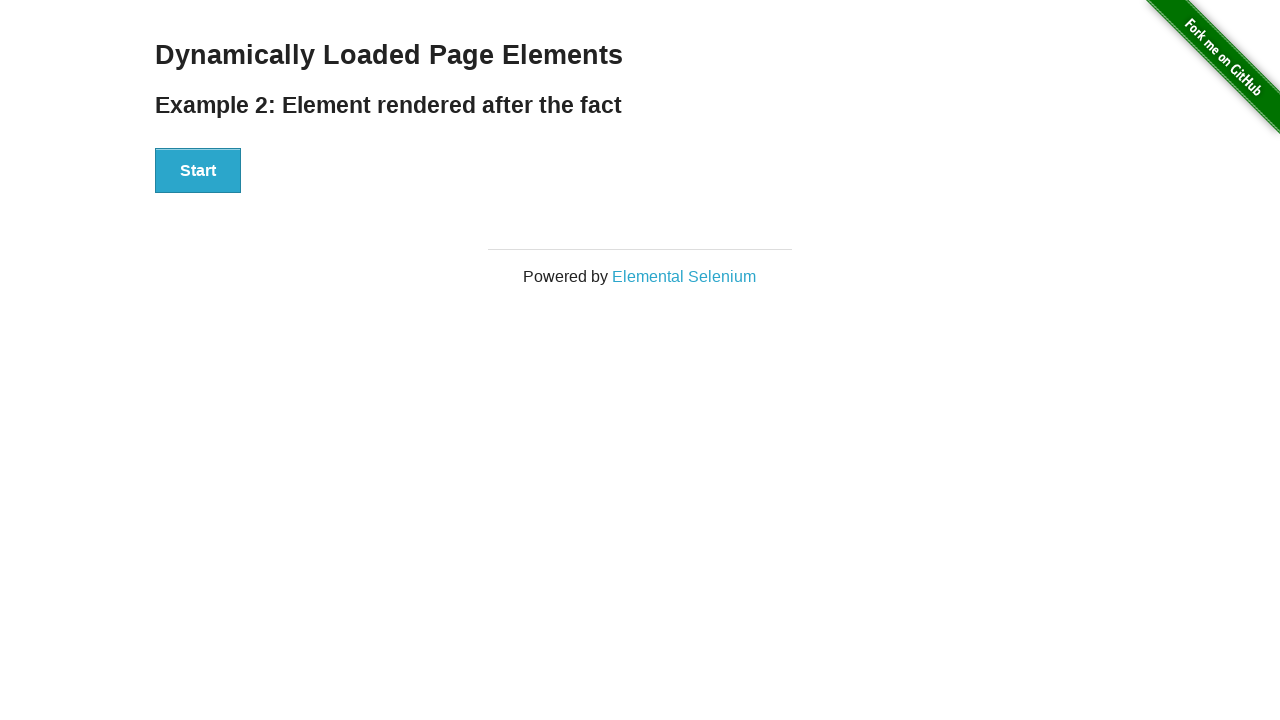

Clicked Start button to trigger dynamic loading at (198, 171) on xpath=//button[text()='Start']
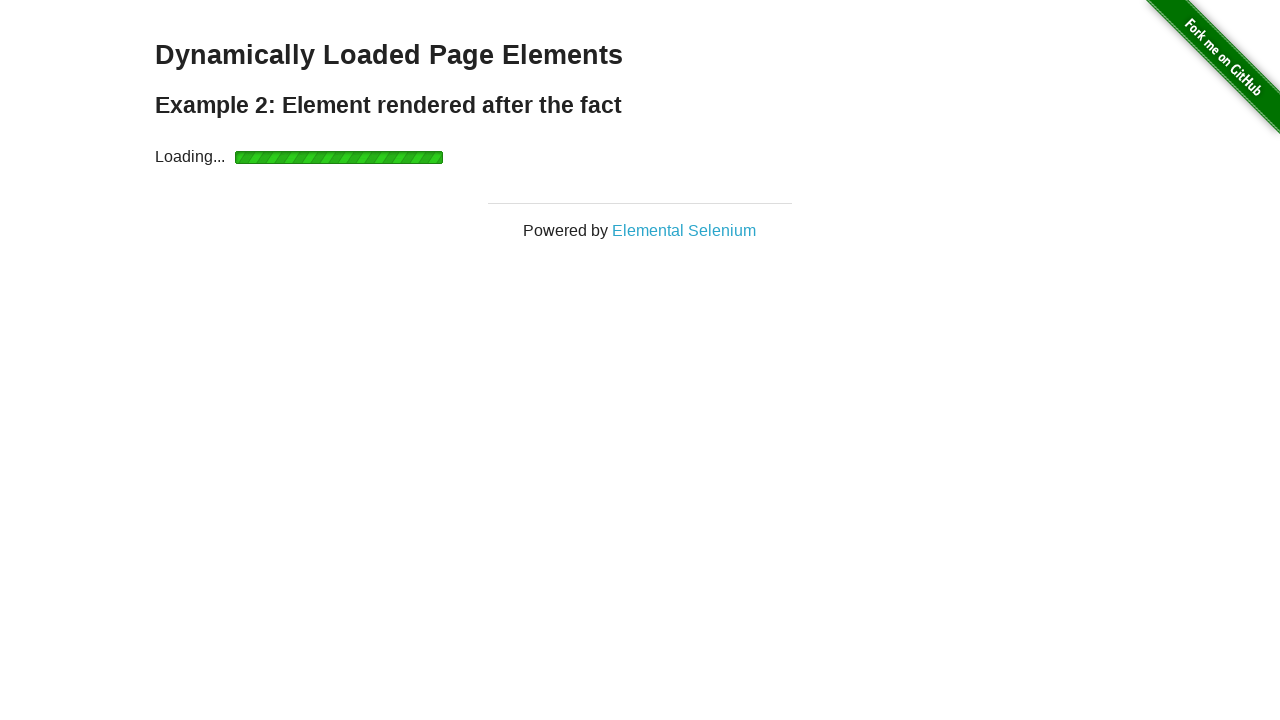

Waited for 'Hello World!' heading to appear
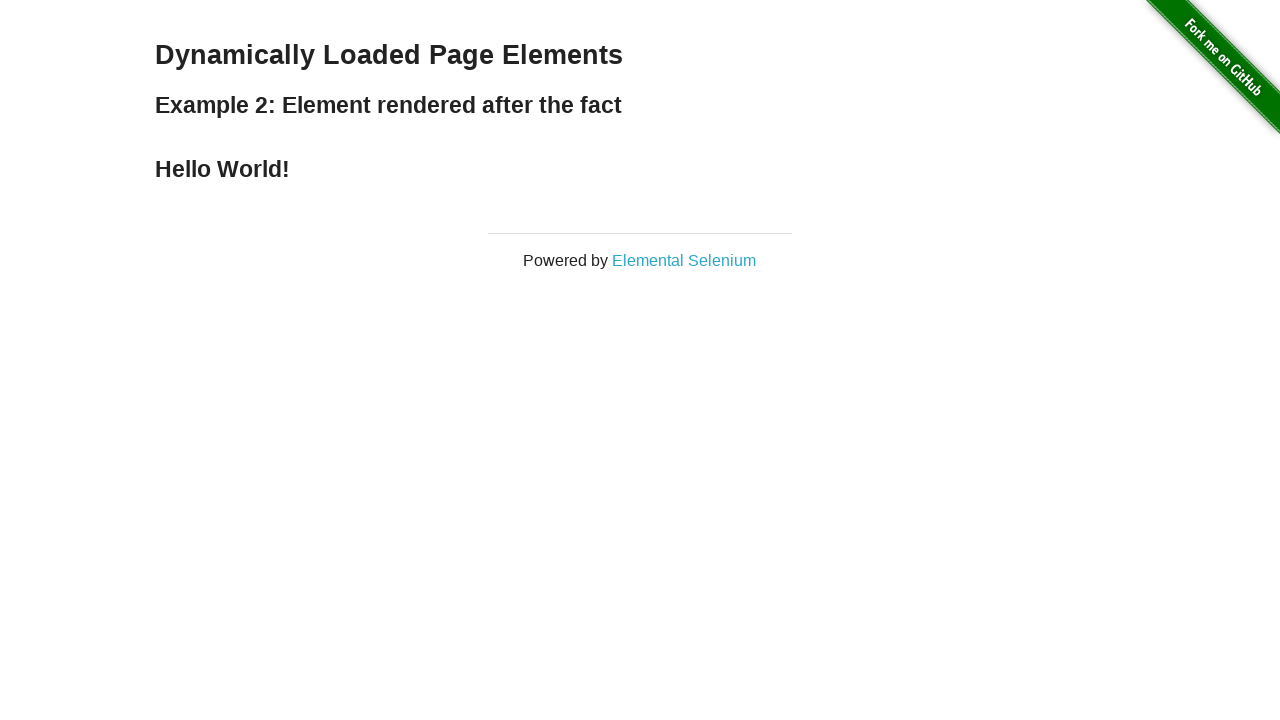

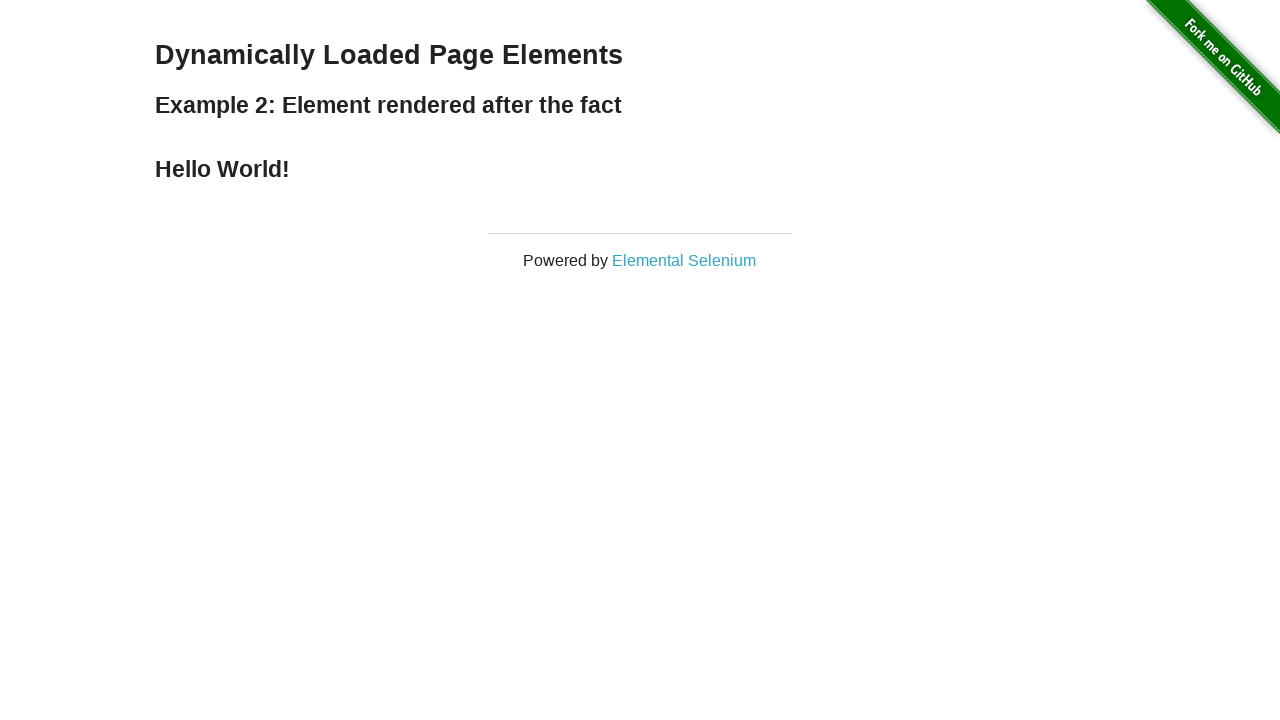